Tests page scrolling functionality by performing multiple page down actions on The Testing Academy website

Starting URL: https://thetestingacademy.com/

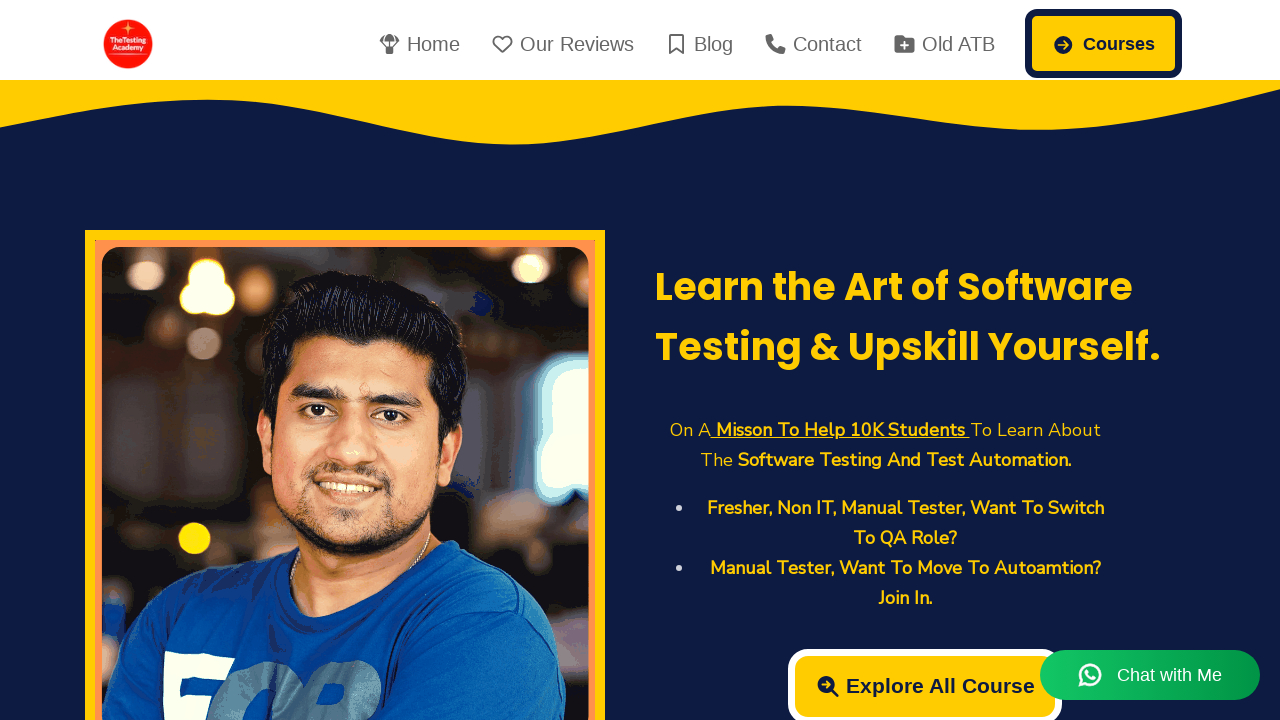

Pressed PageDown key to scroll down the page
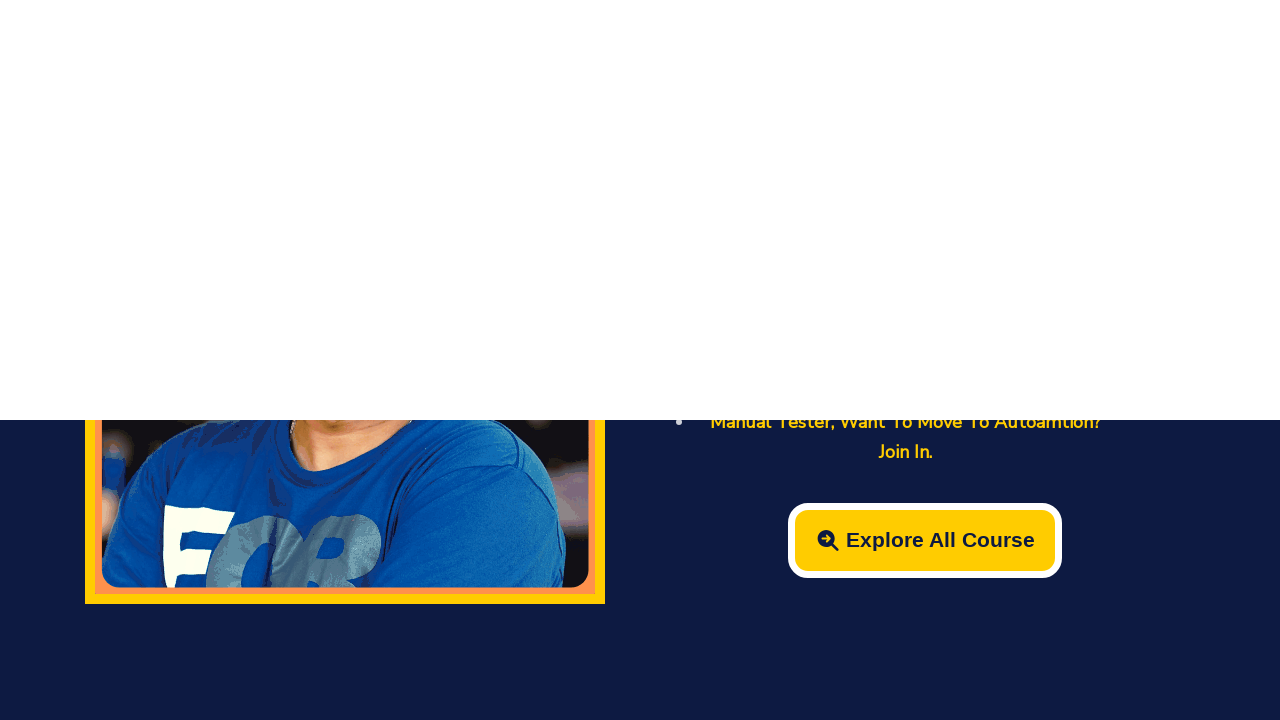

Pressed PageDown key again to scroll down further
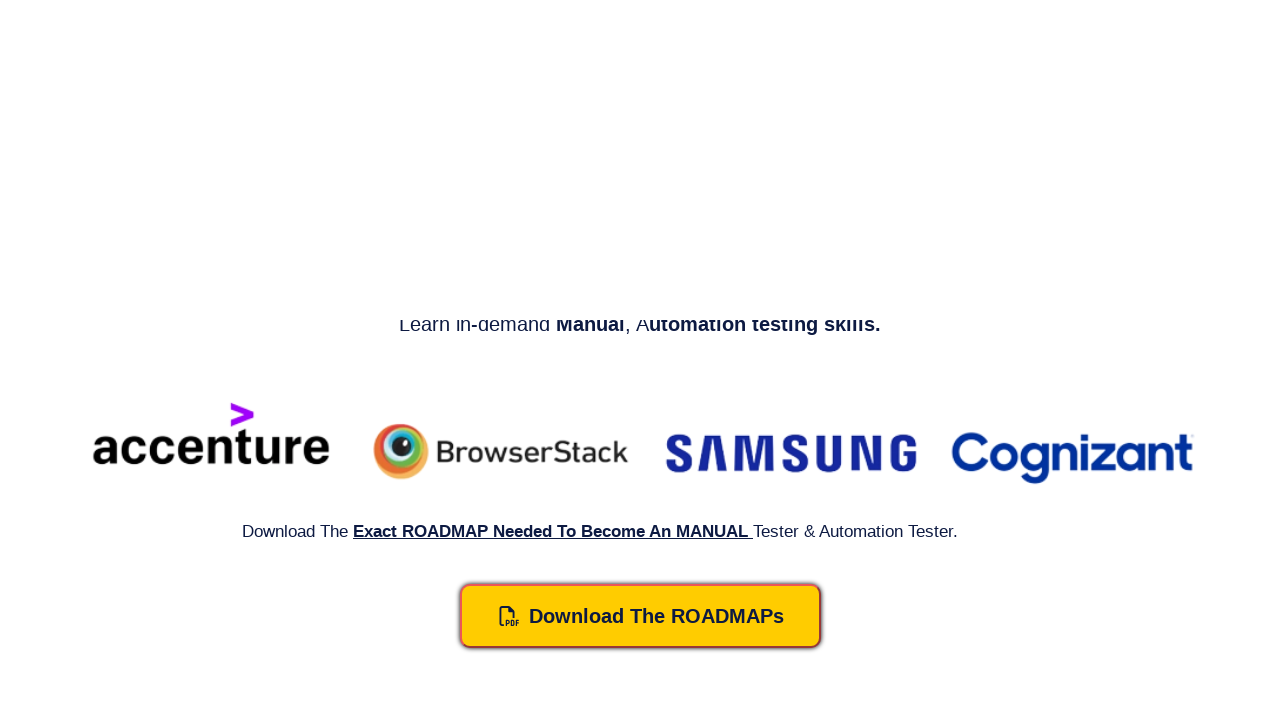

Waited 3 seconds to observe scroll effect
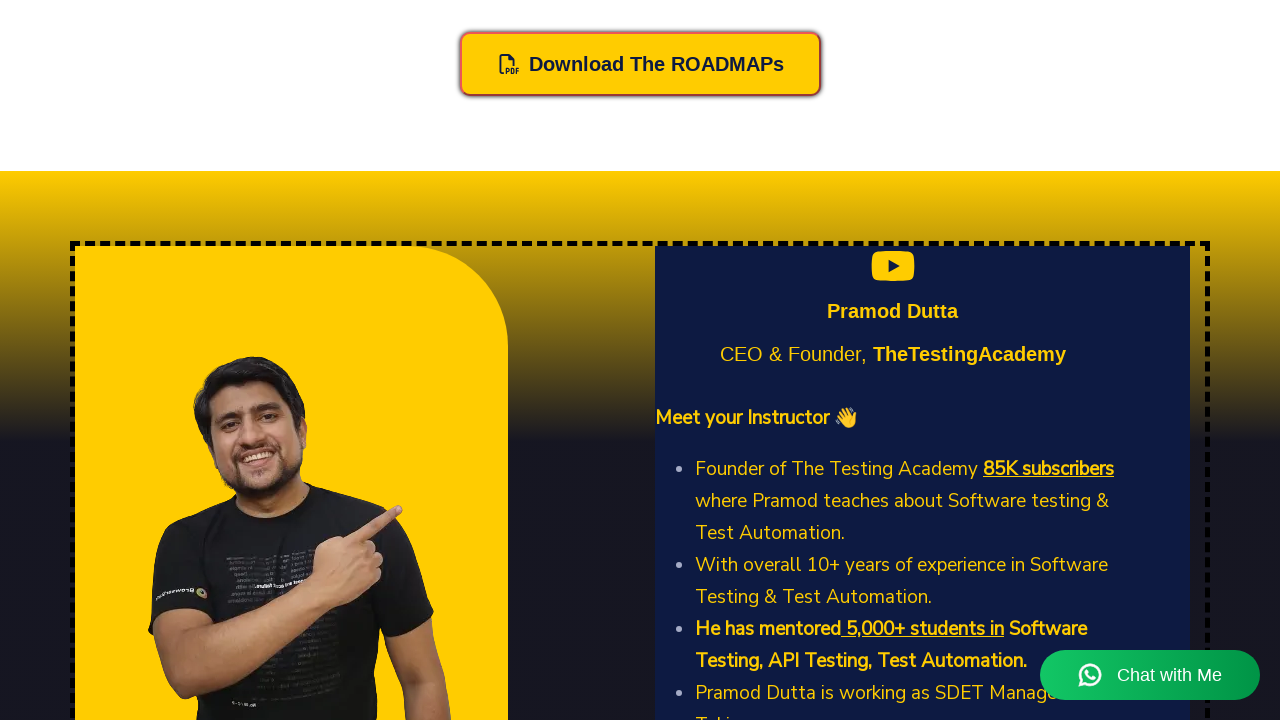

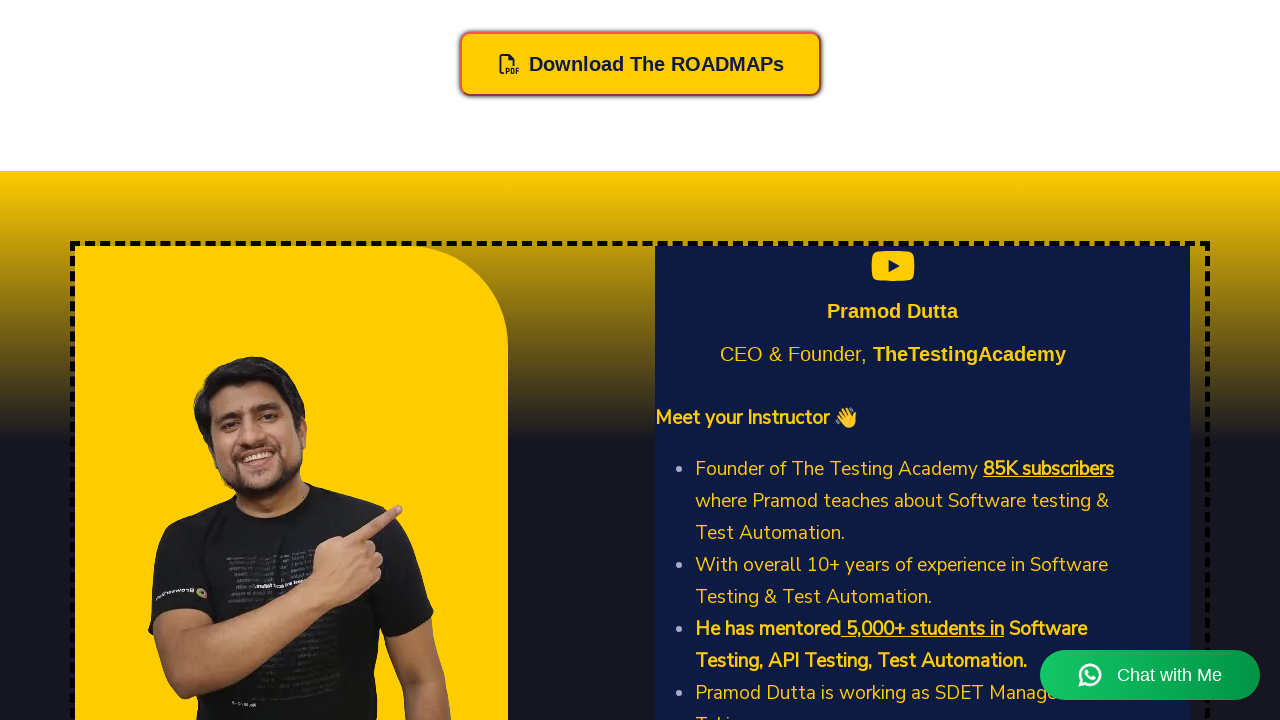